Tests shadow DOM interaction by finding elements inside an open shadow root and typing text, then using keyboard navigation to interact with a closed shadow root element.

Starting URL: https://qavbox.github.io/demo/shadowDOM/

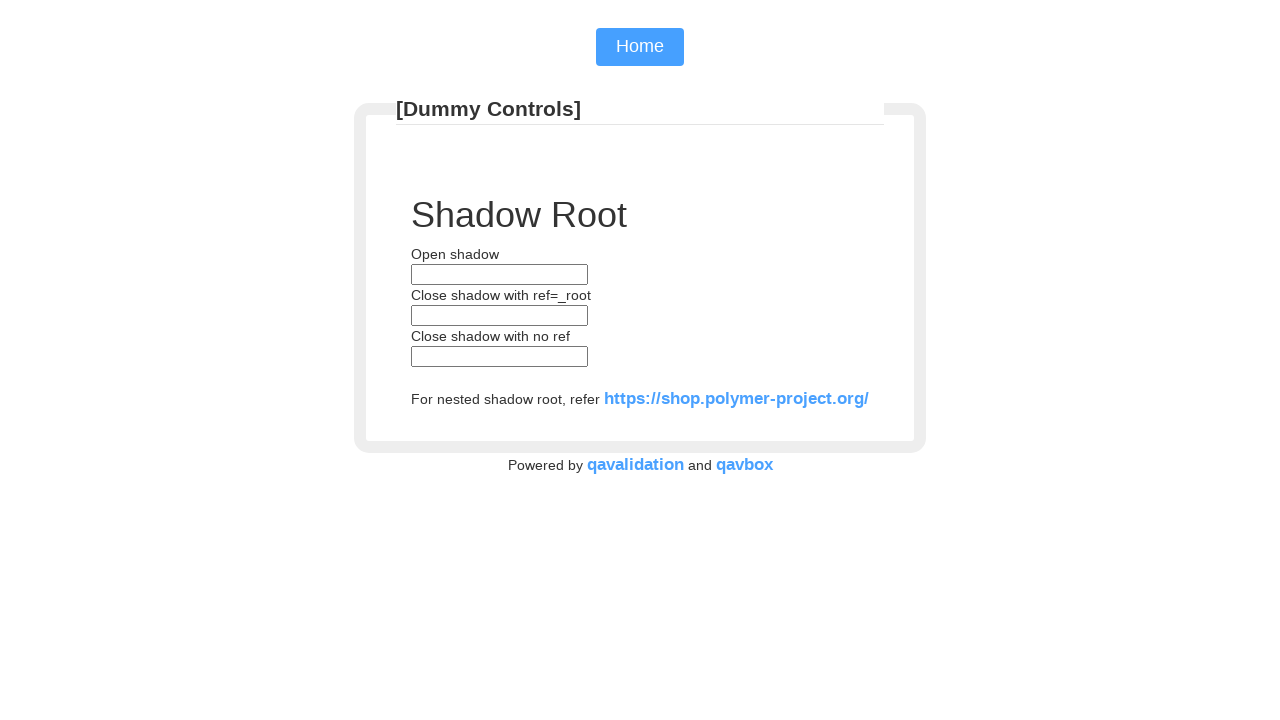

Located text input element inside open shadow DOM
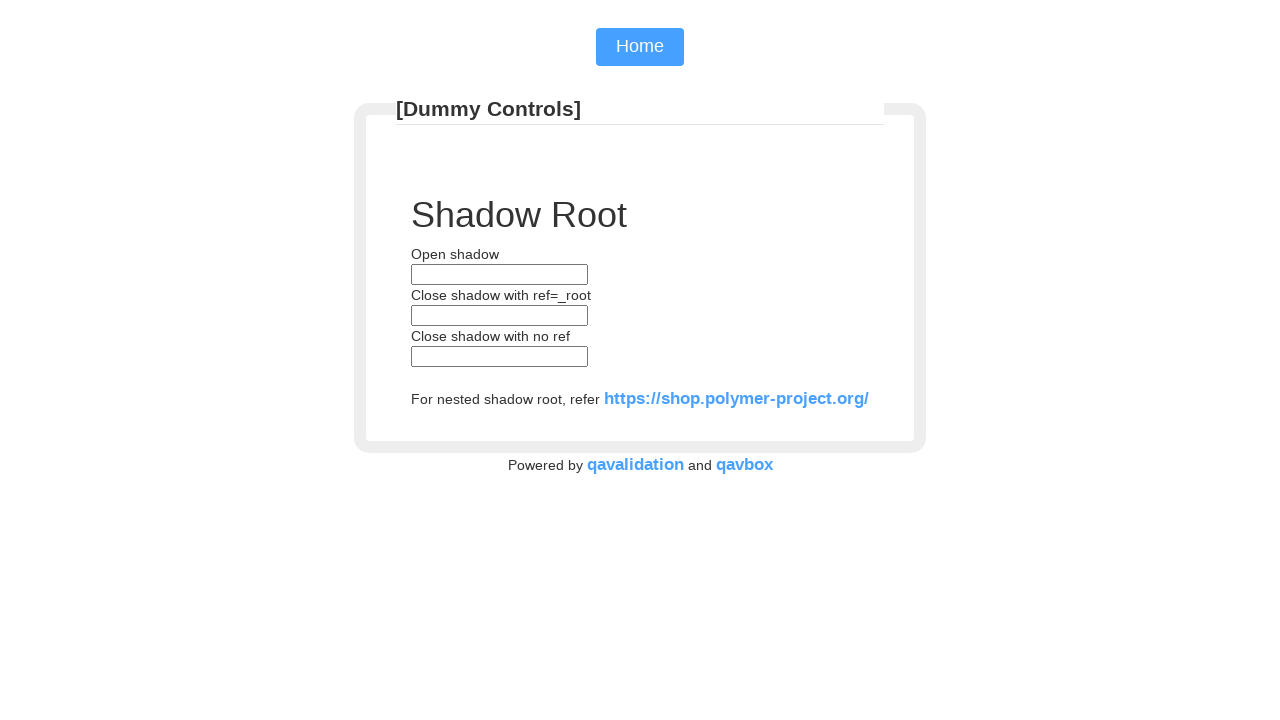

Filled shadow DOM input with 'hari' on my-open-component >> input[type='text']
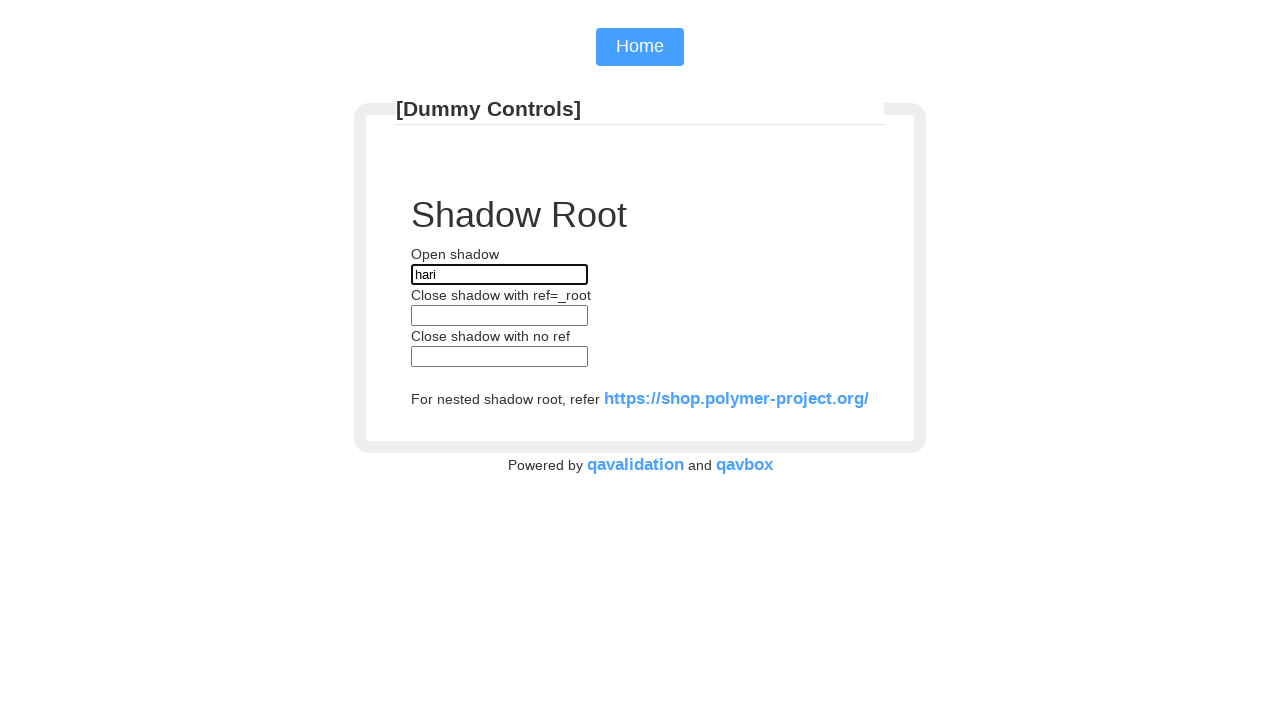

Pressed Tab to navigate to closed shadow root element
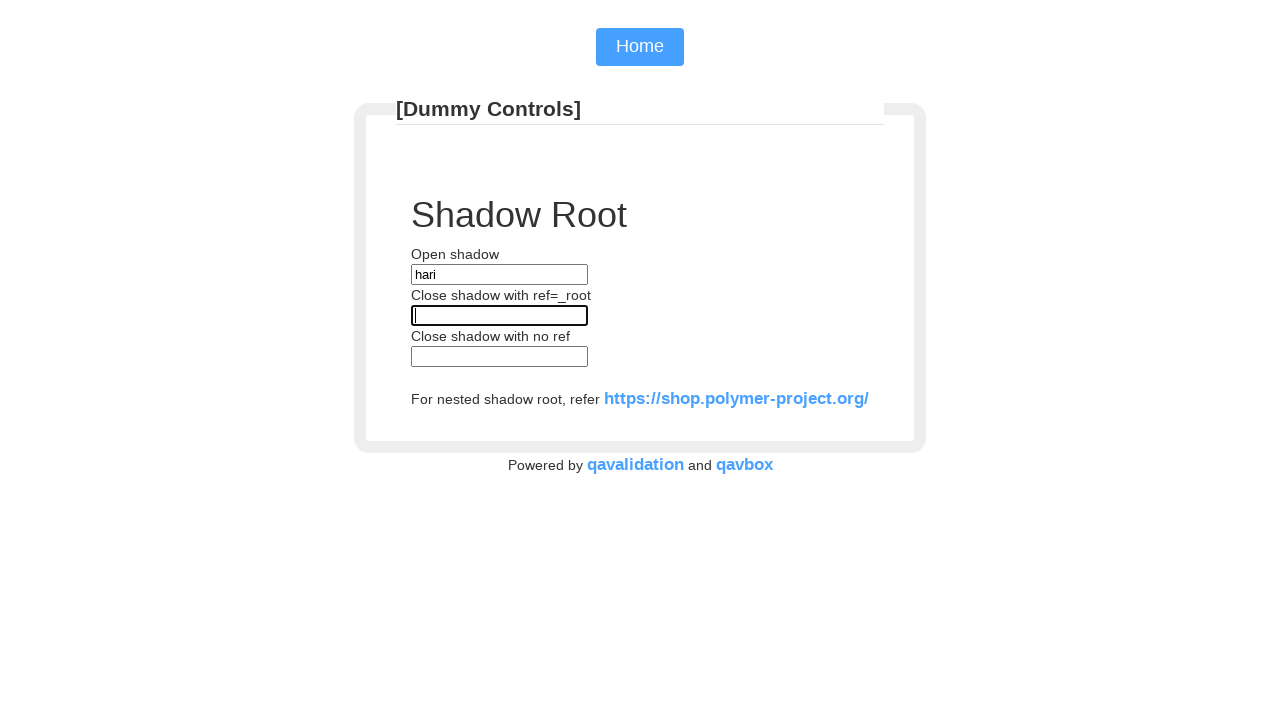

Typed 'hari' into closed shadow root element
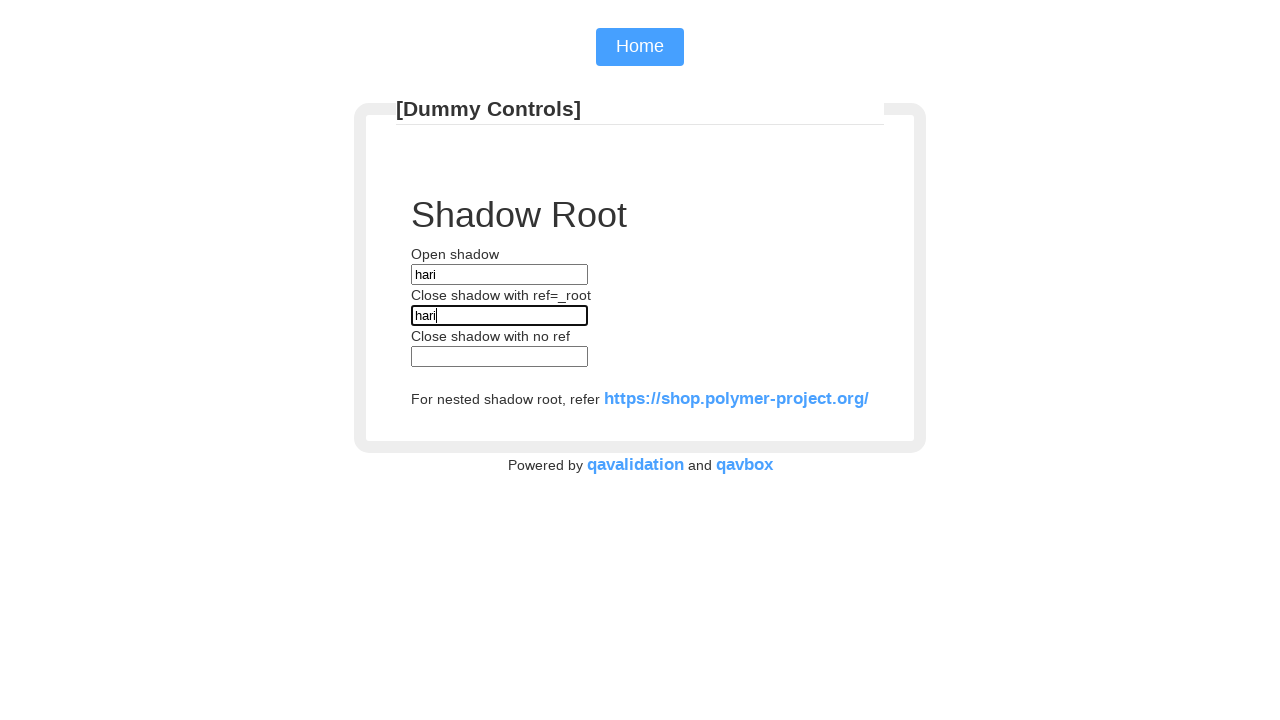

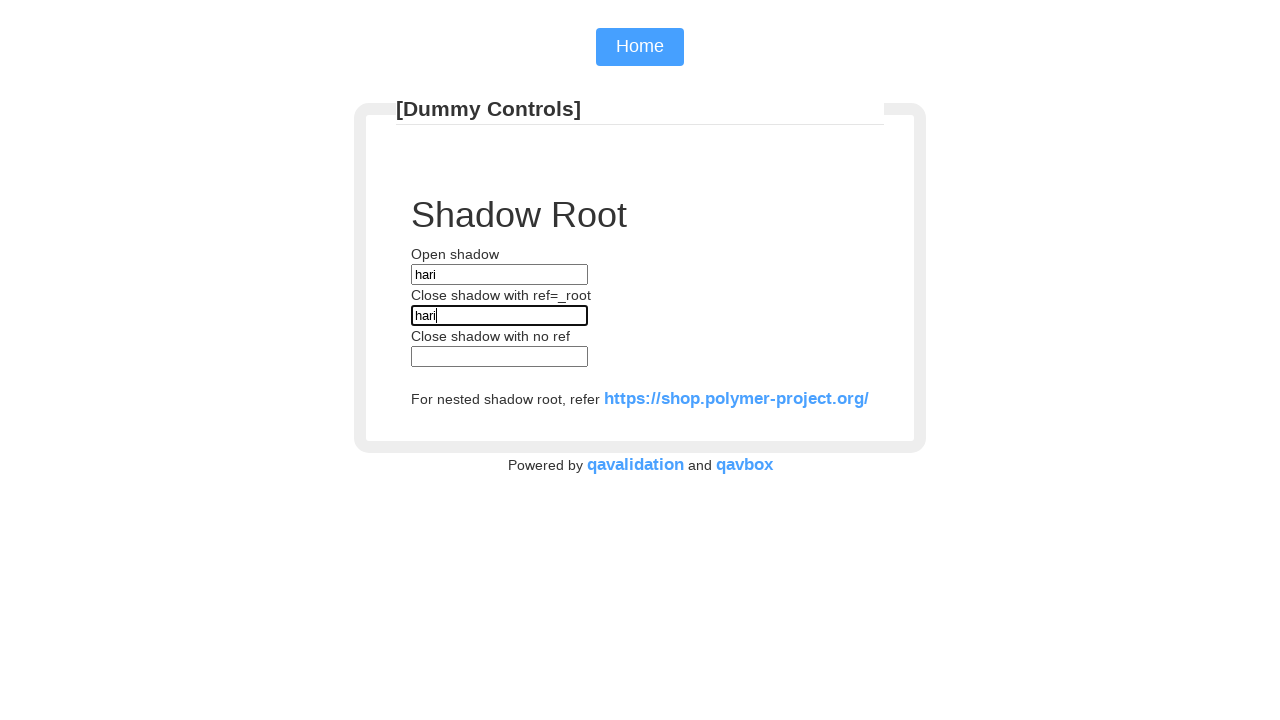